Tests the search functionality on Python.org by entering "pycon" in the search box and submitting the search

Starting URL: http://www.python.org

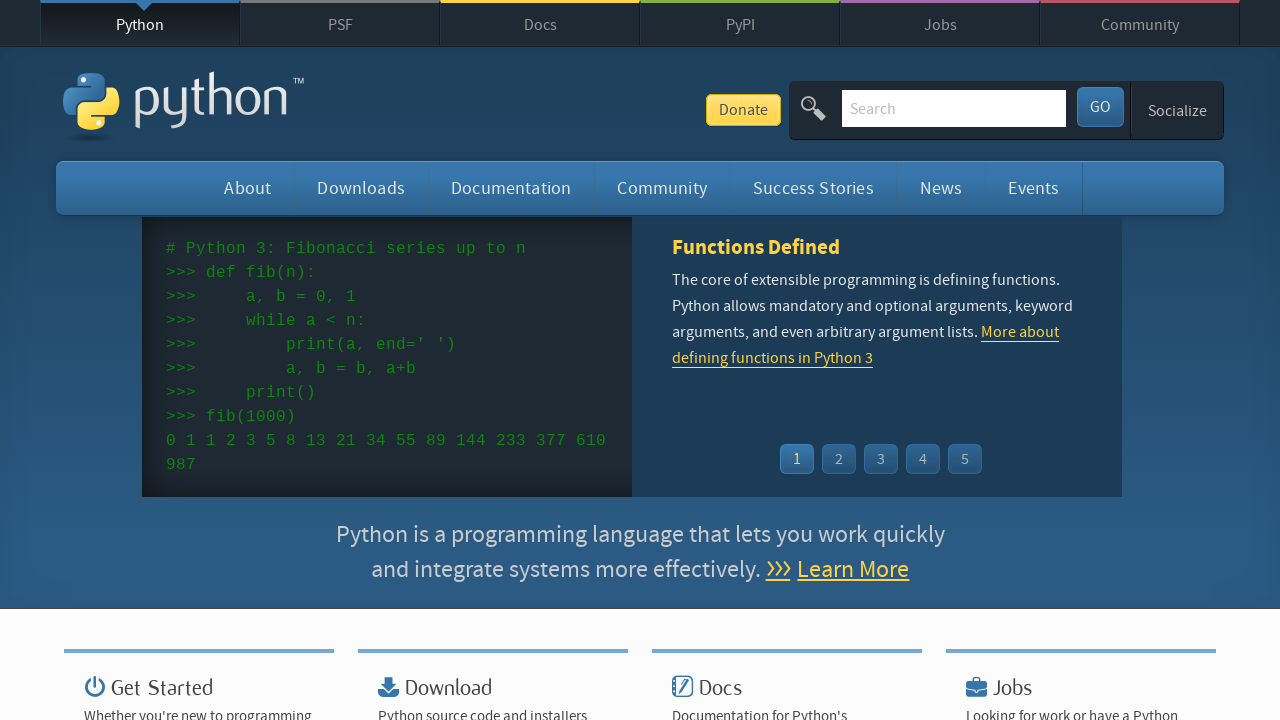

Verified page title contains 'Python'
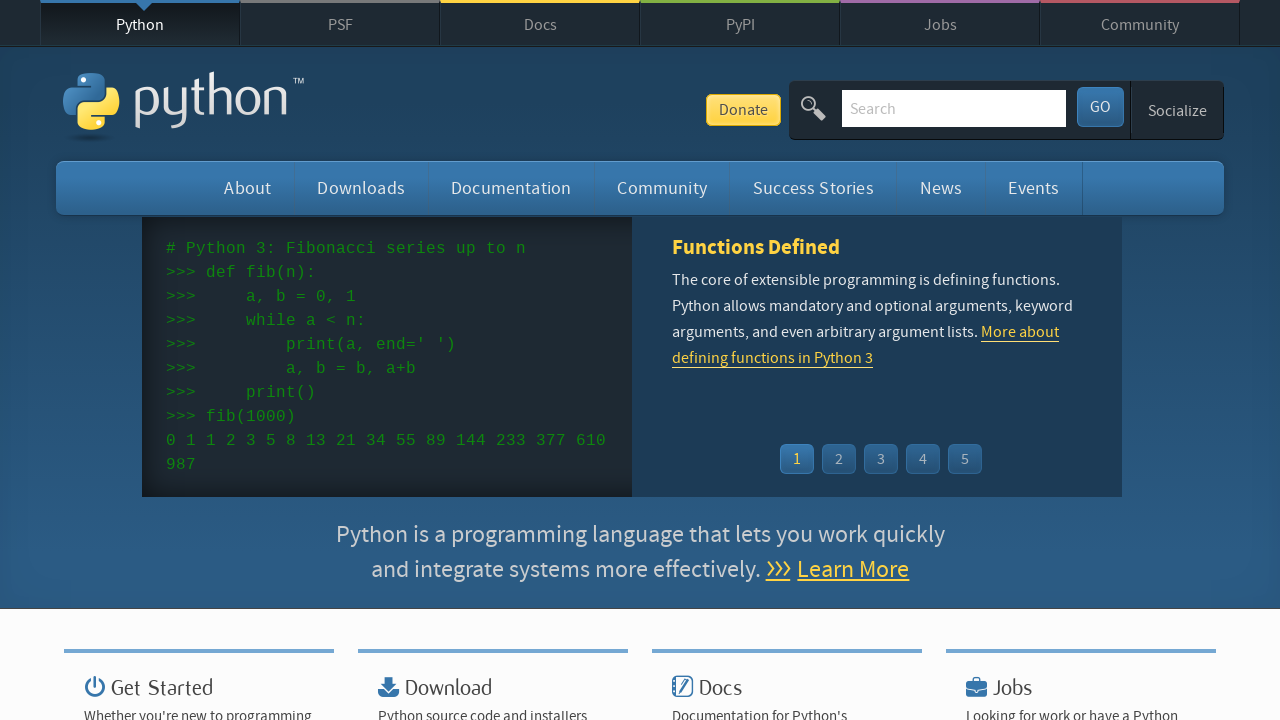

Filled search box with 'pycon' on input[name='q']
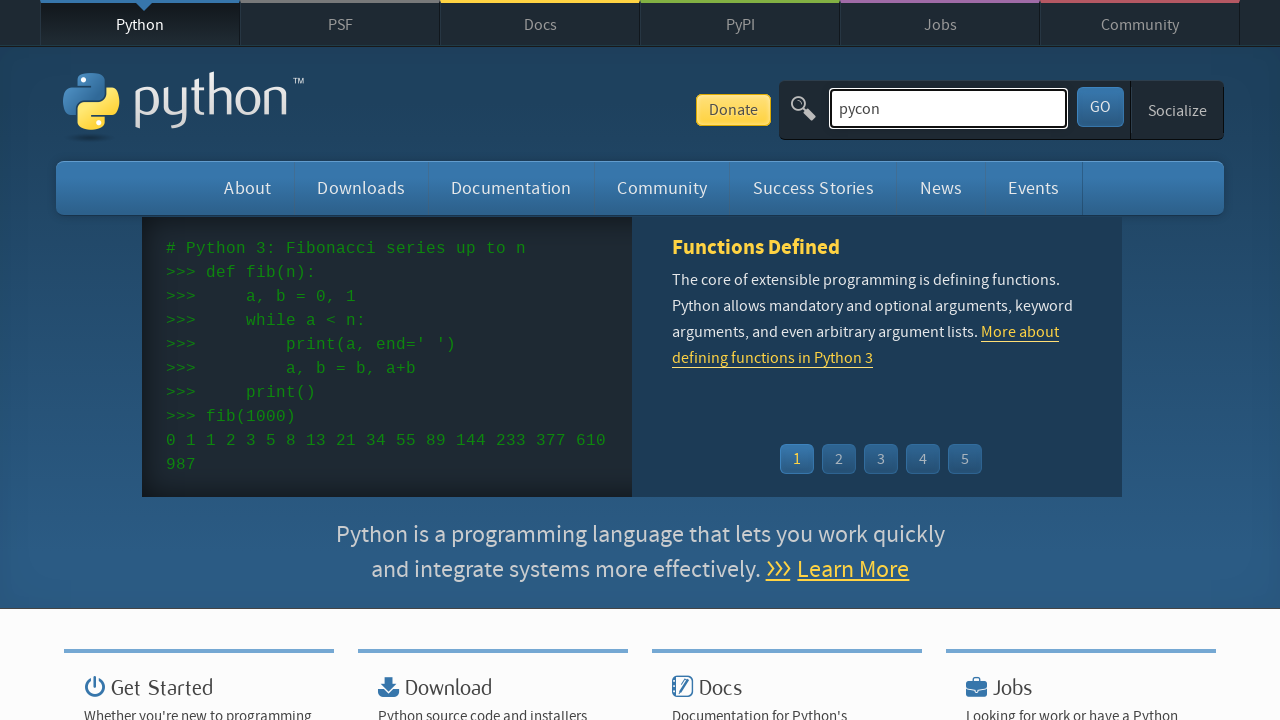

Pressed Enter to submit search for 'pycon' on input[name='q']
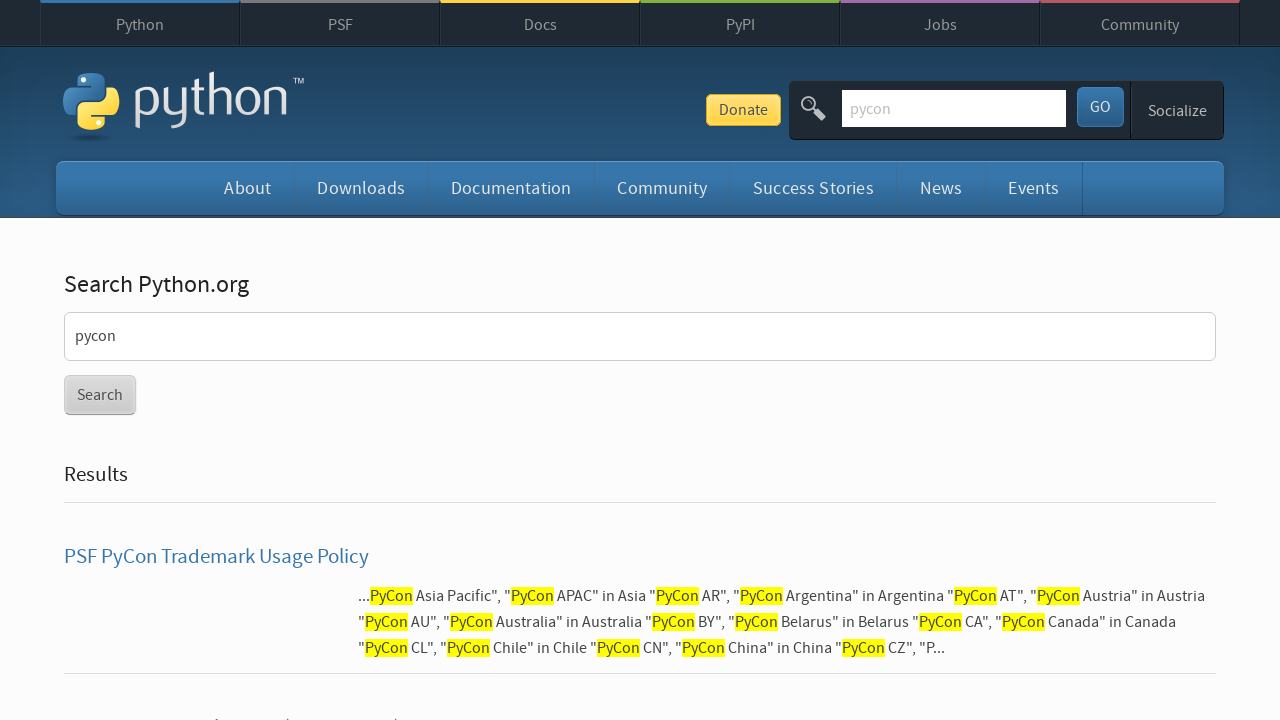

Waited for page to load (domcontentloaded)
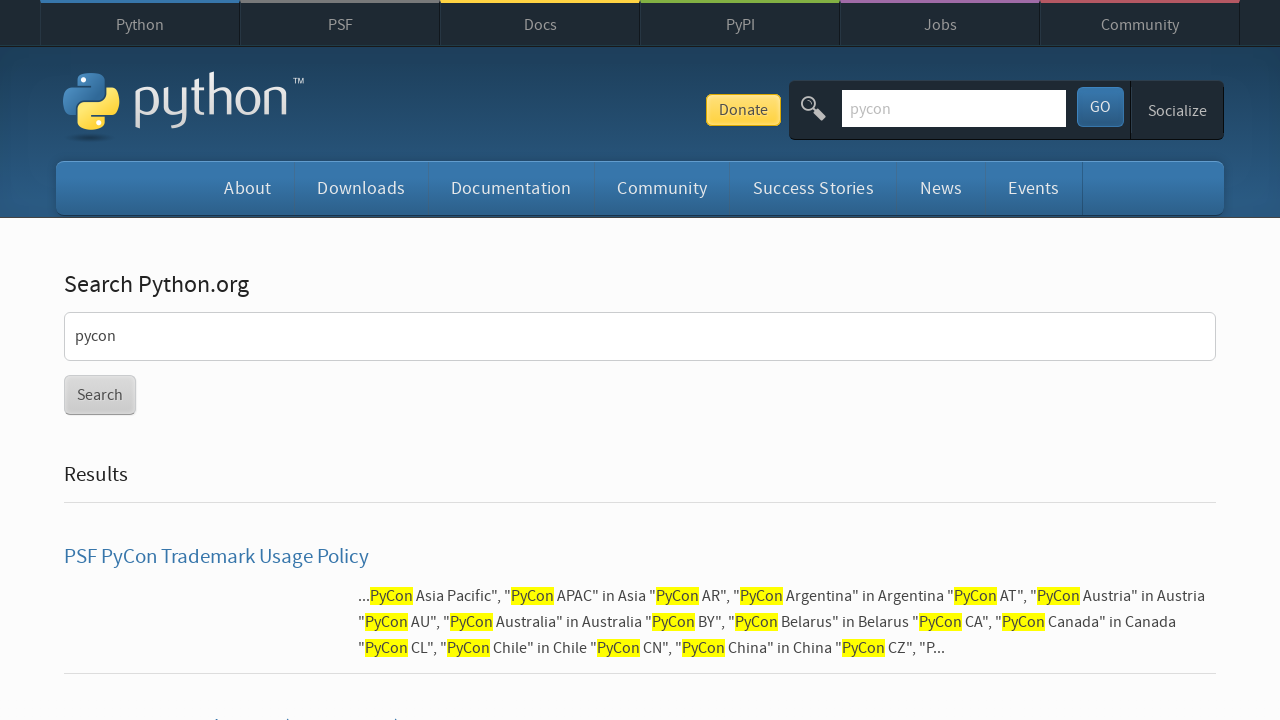

Verified search returned results (no 'No results found' message)
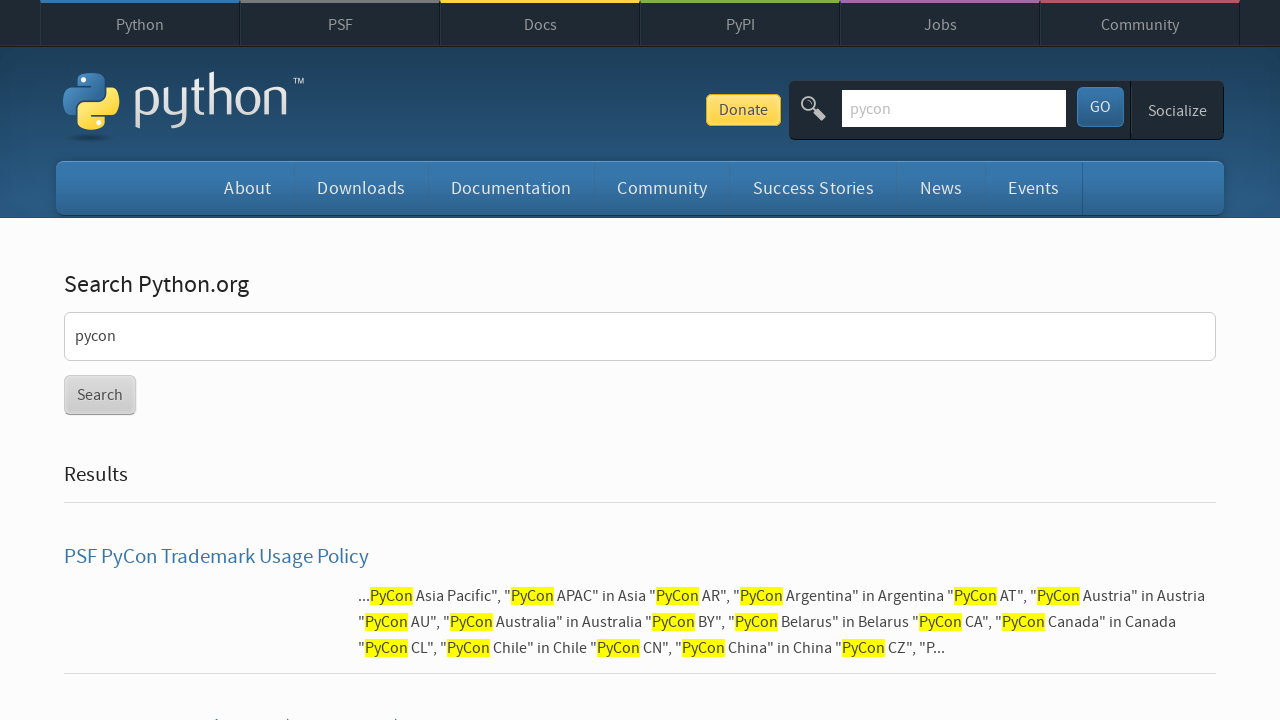

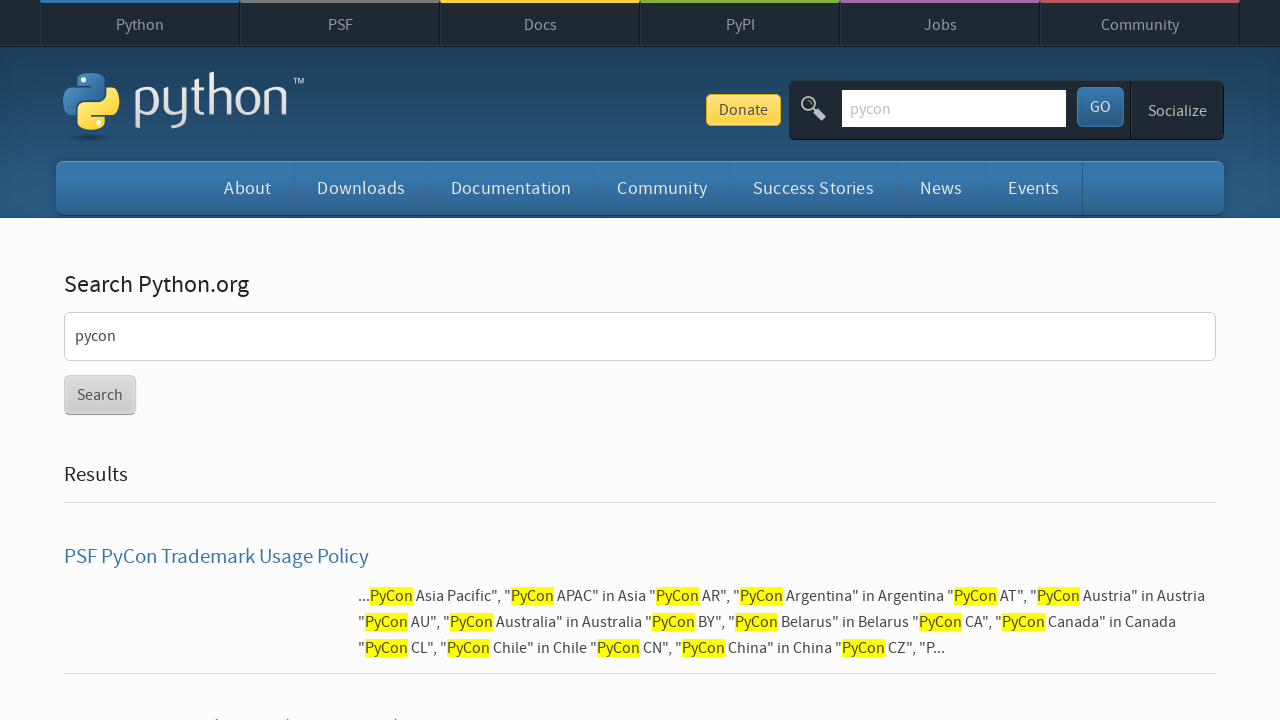